Navigates to the Mercedes-Benz India website

Starting URL: https://www.mercedes-benz.co.in/

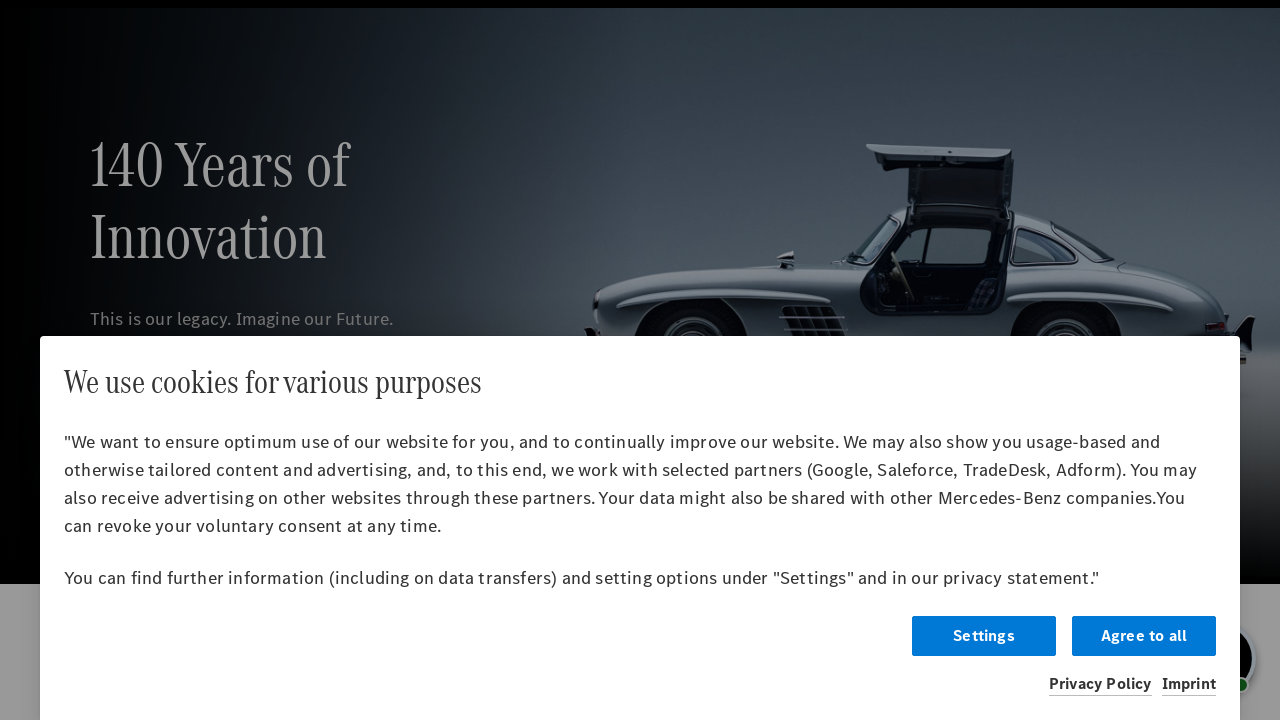

Navigated to Mercedes-Benz India website and waited for network to idle
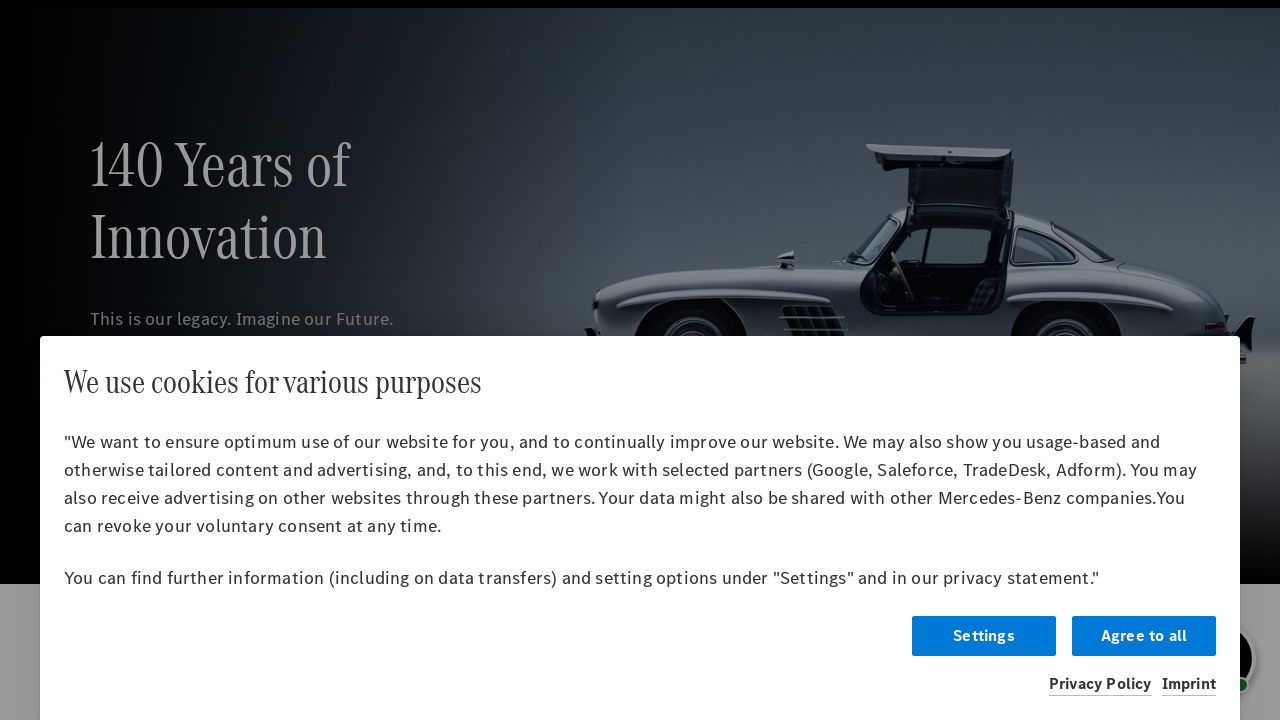

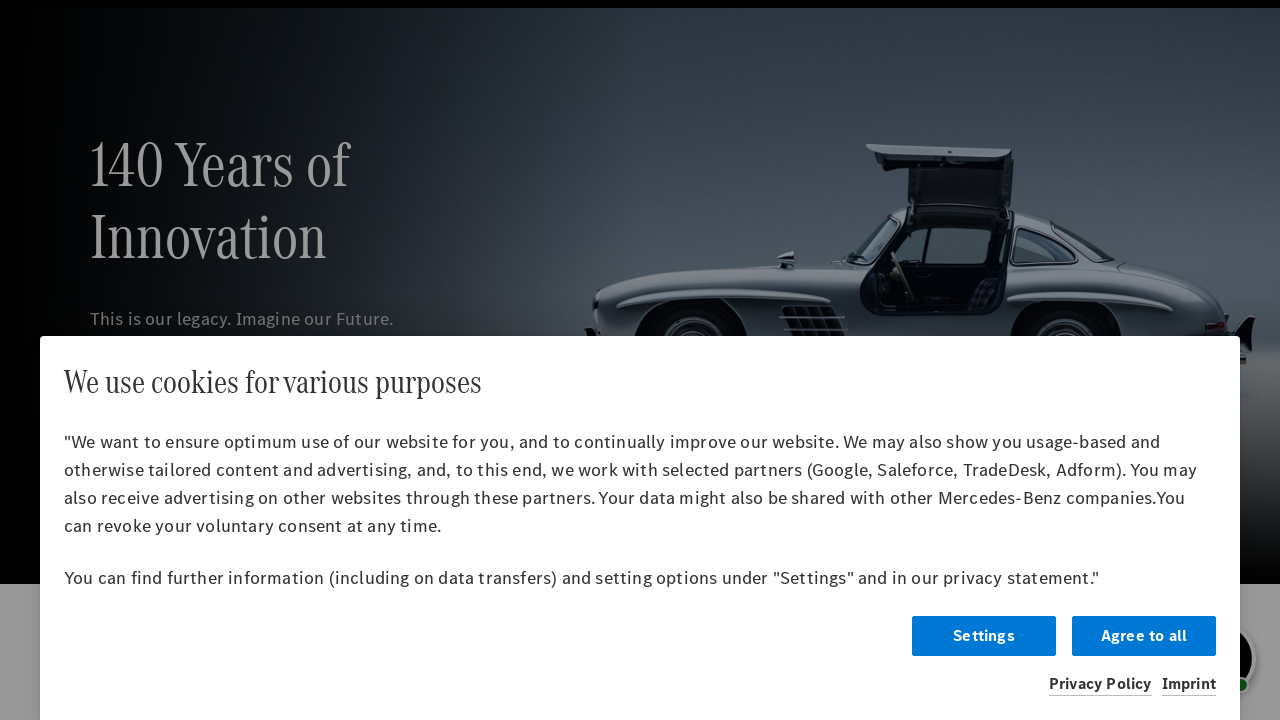